Tests additional product filter options by scrolling to classification section and selecting multiple filter checkboxes

Starting URL: https://bepantoan.vn

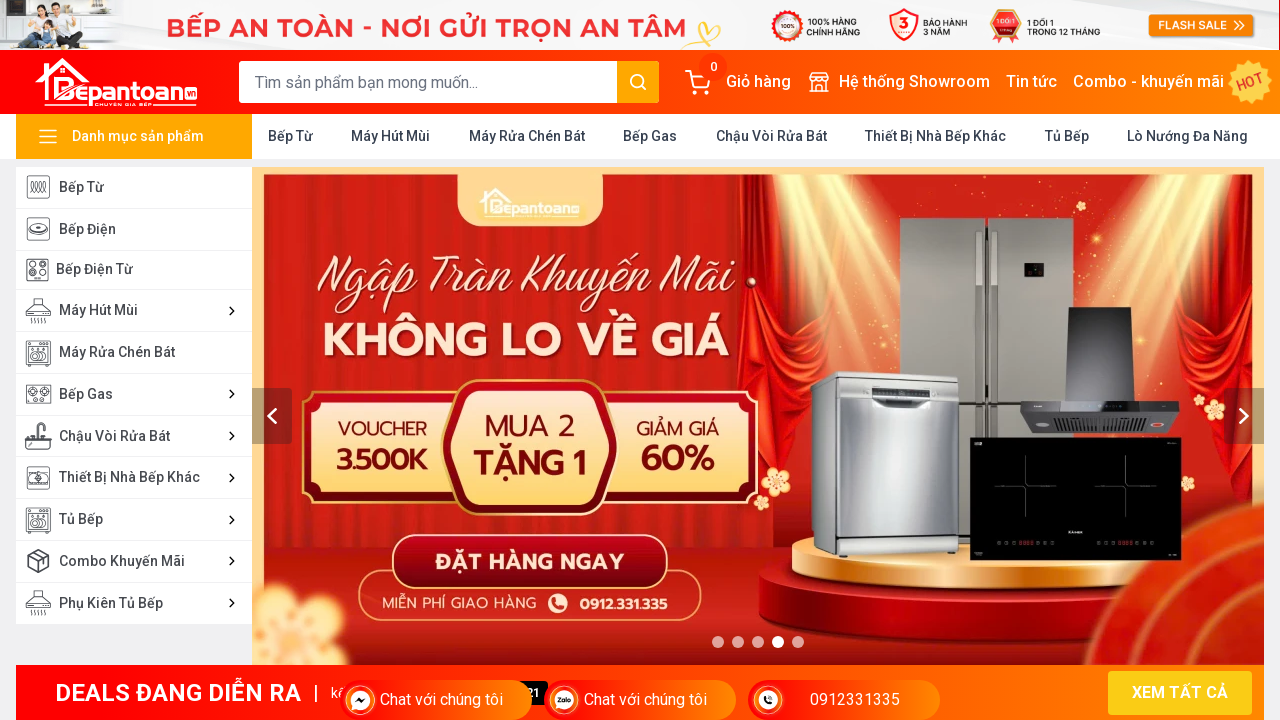

Clicked on 'Bếp Từ' category at (290, 136) on xpath=//a[text()=' Bếp Từ ']
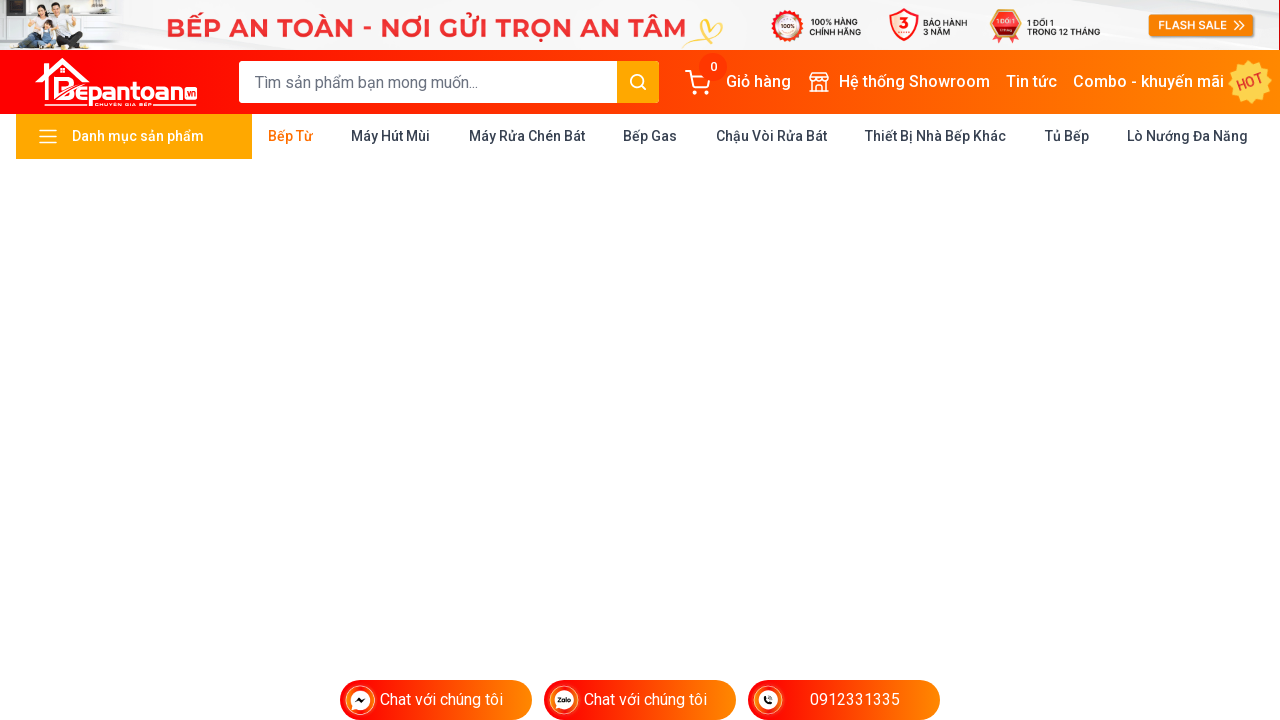

Waited 3 seconds for page to load
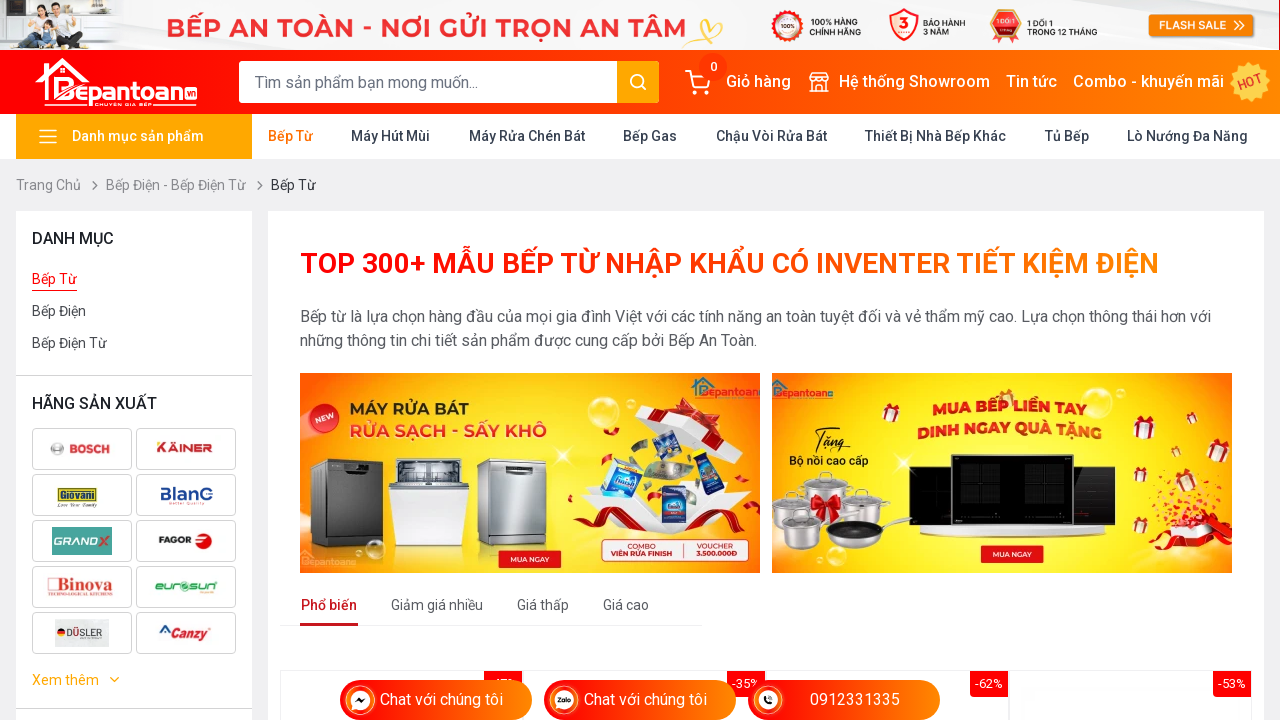

Scrolled to 'Phân loại' (Classification) filter section
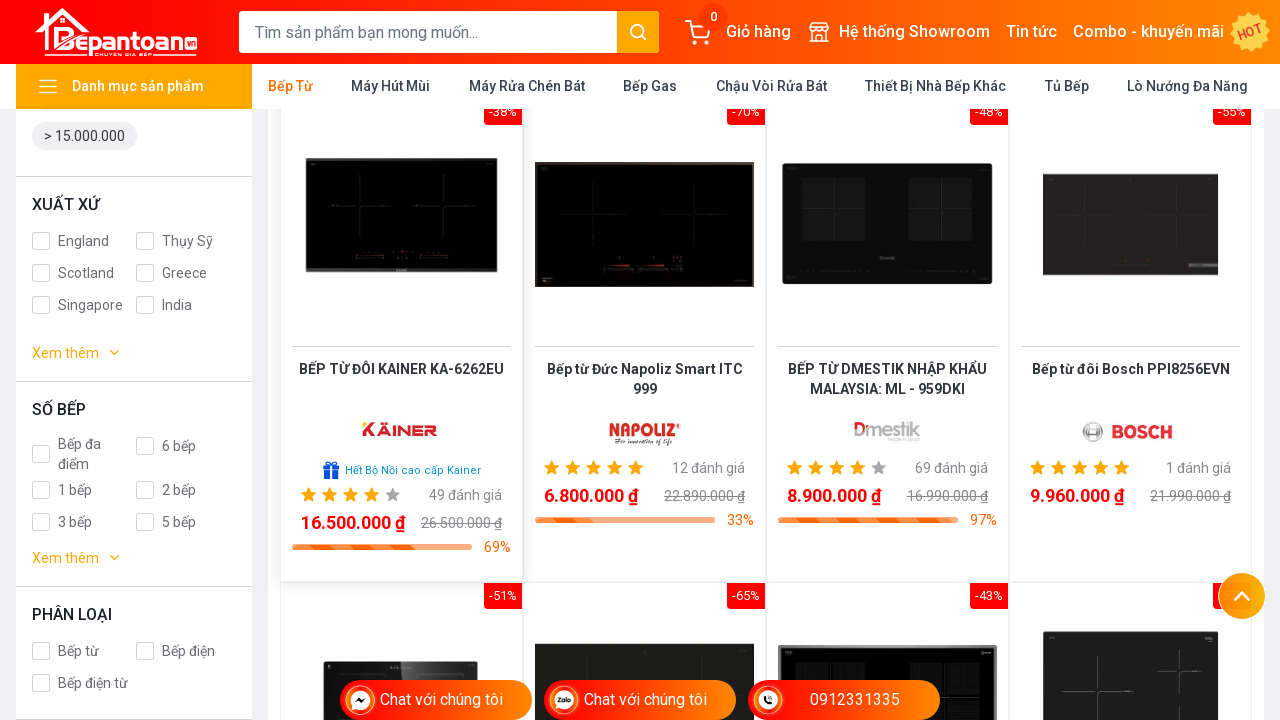

Waited 1 second for classification section to be ready
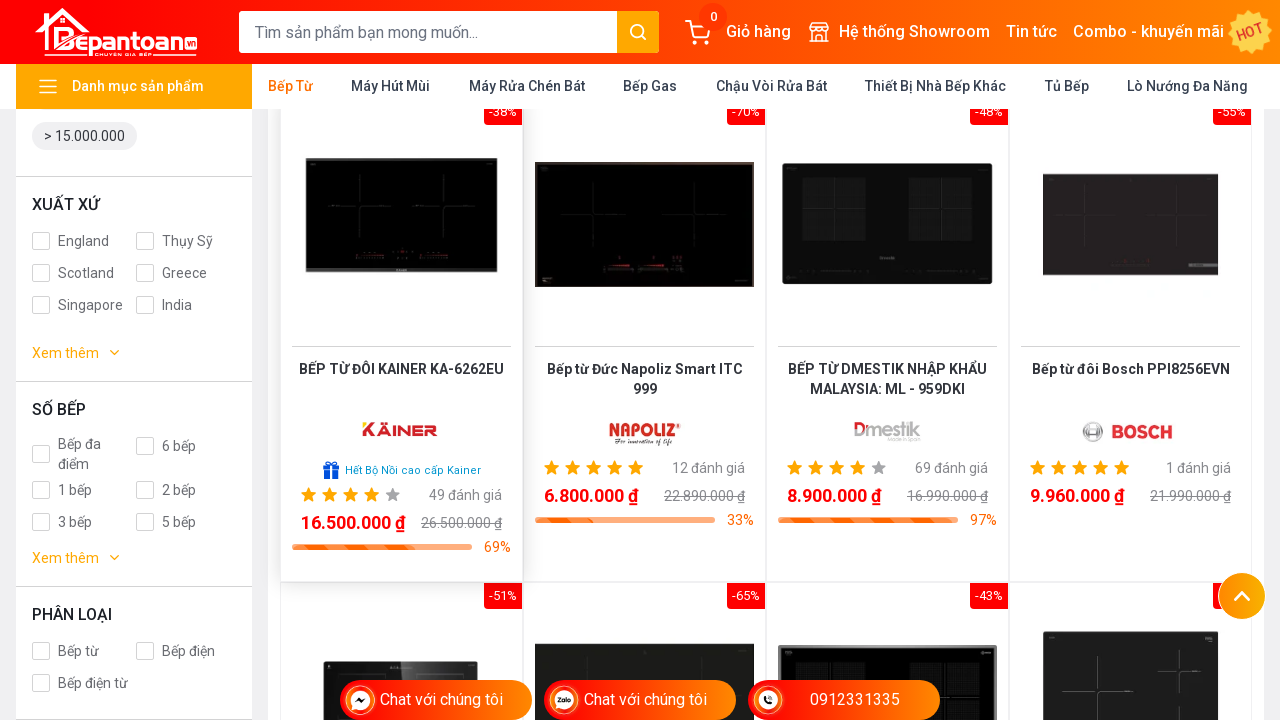

Clicked first filter checkbox option (index 42) at (80, 683) on (//label[@class='inline-flex items-center cursor-pointer'])[42]
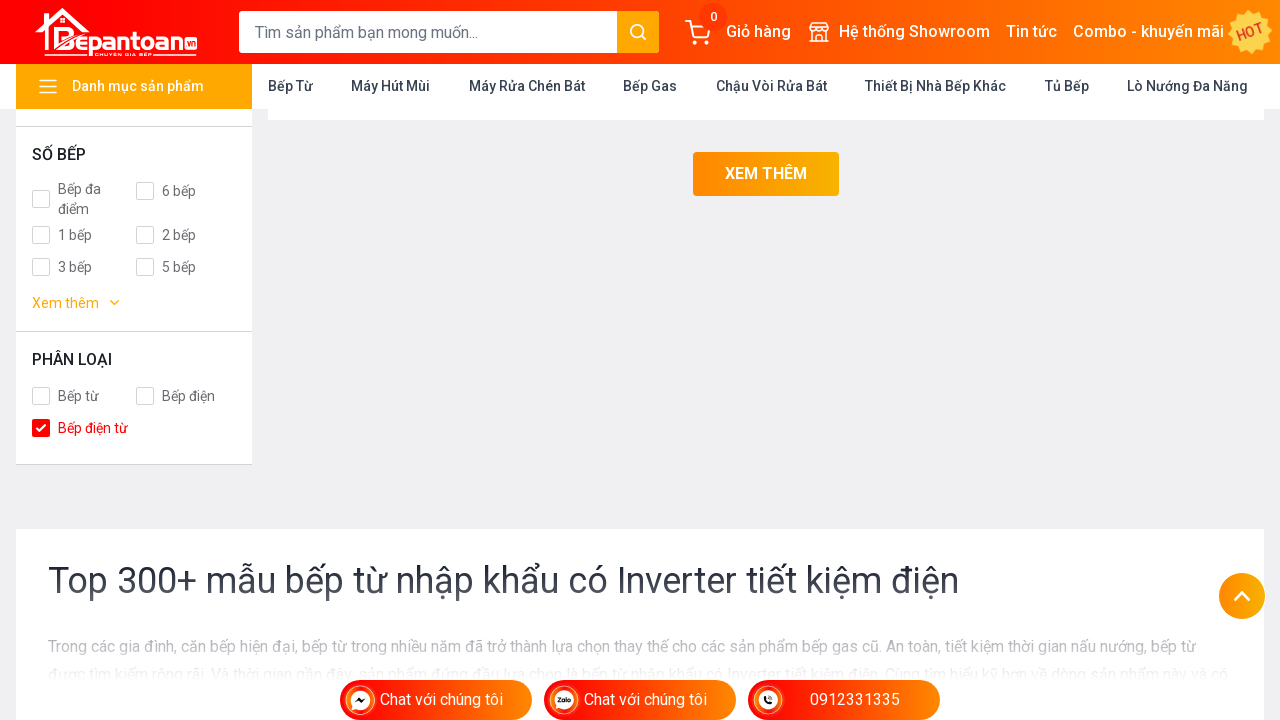

Clicked second filter checkbox option (index 40) at (66, 500) on (//label[@class='inline-flex items-center cursor-pointer'])[40]
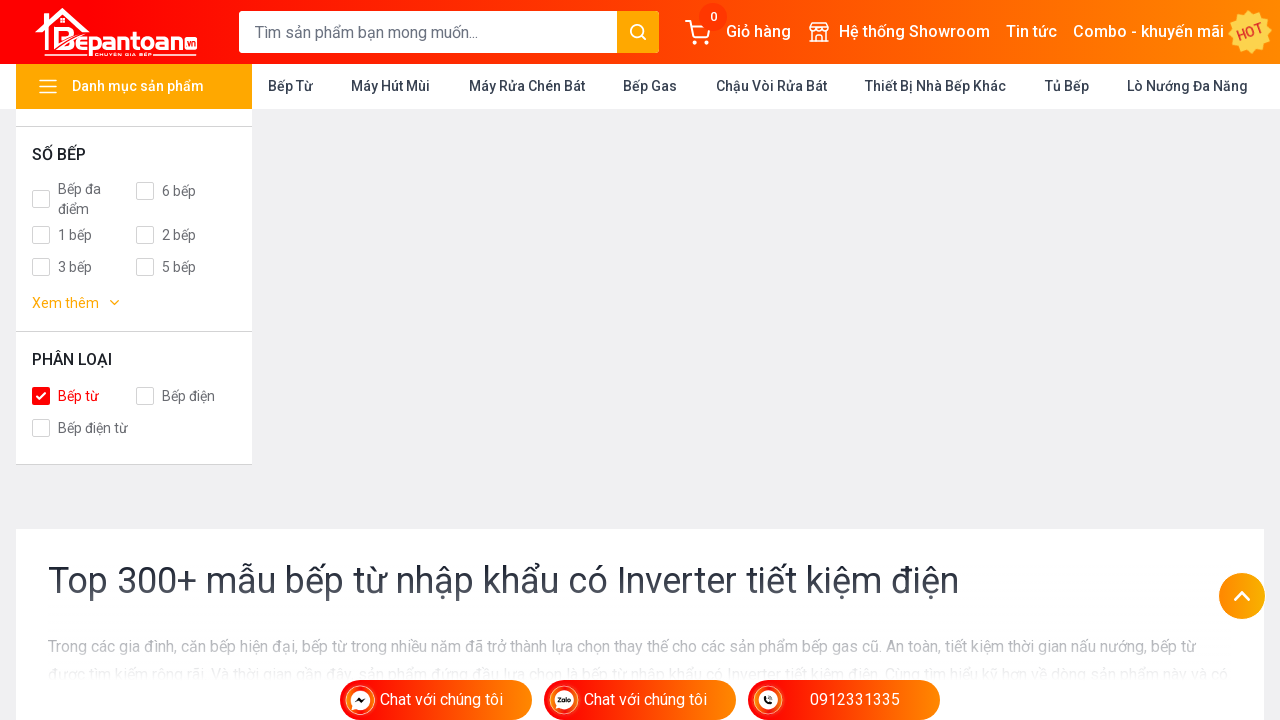

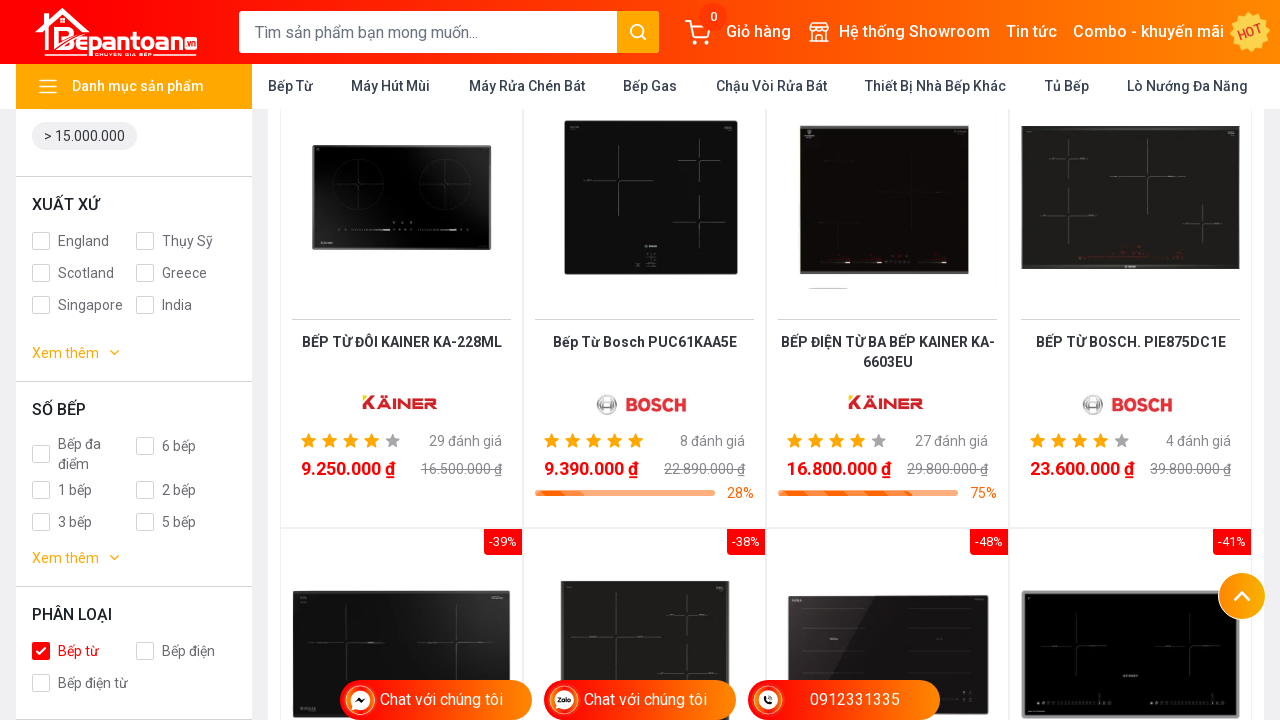